Tests cookie management by navigating to a website, adding a custom cookie with name "username" and value "airtel", and then verifying the cookie was added by retrieving all cookies.

Starting URL: http://www.airtel.in

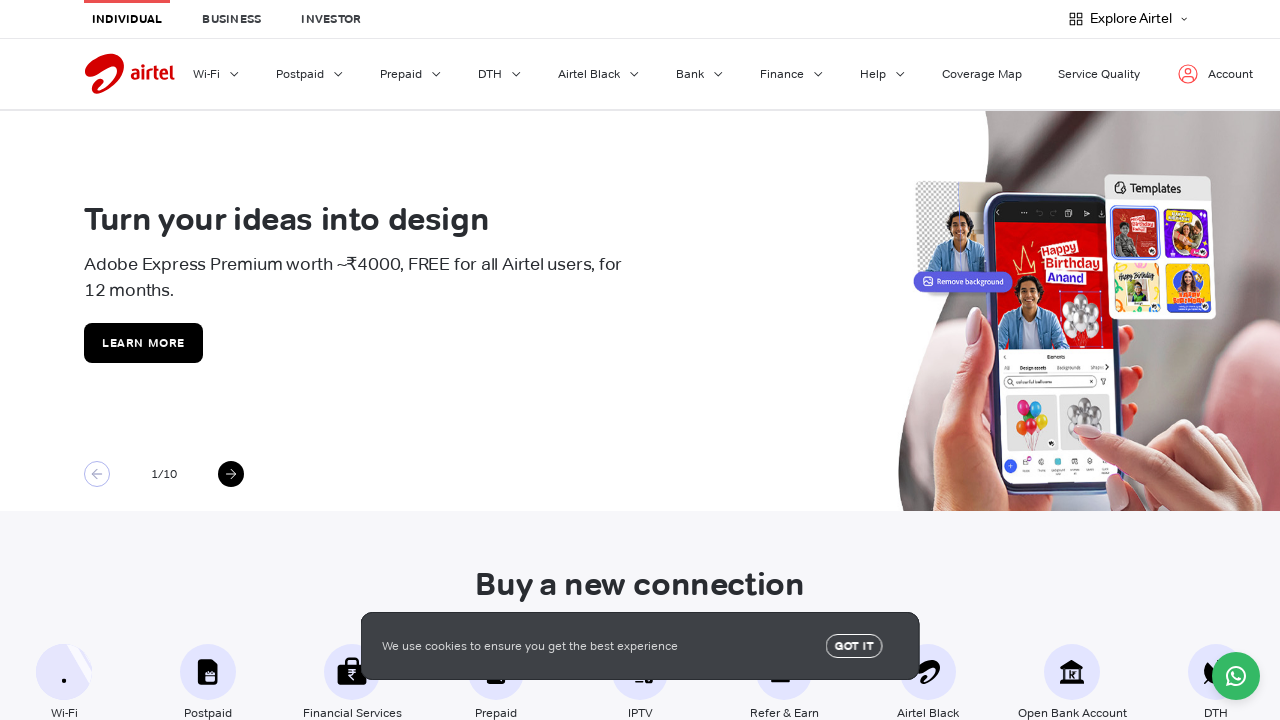

Cleared all existing cookies
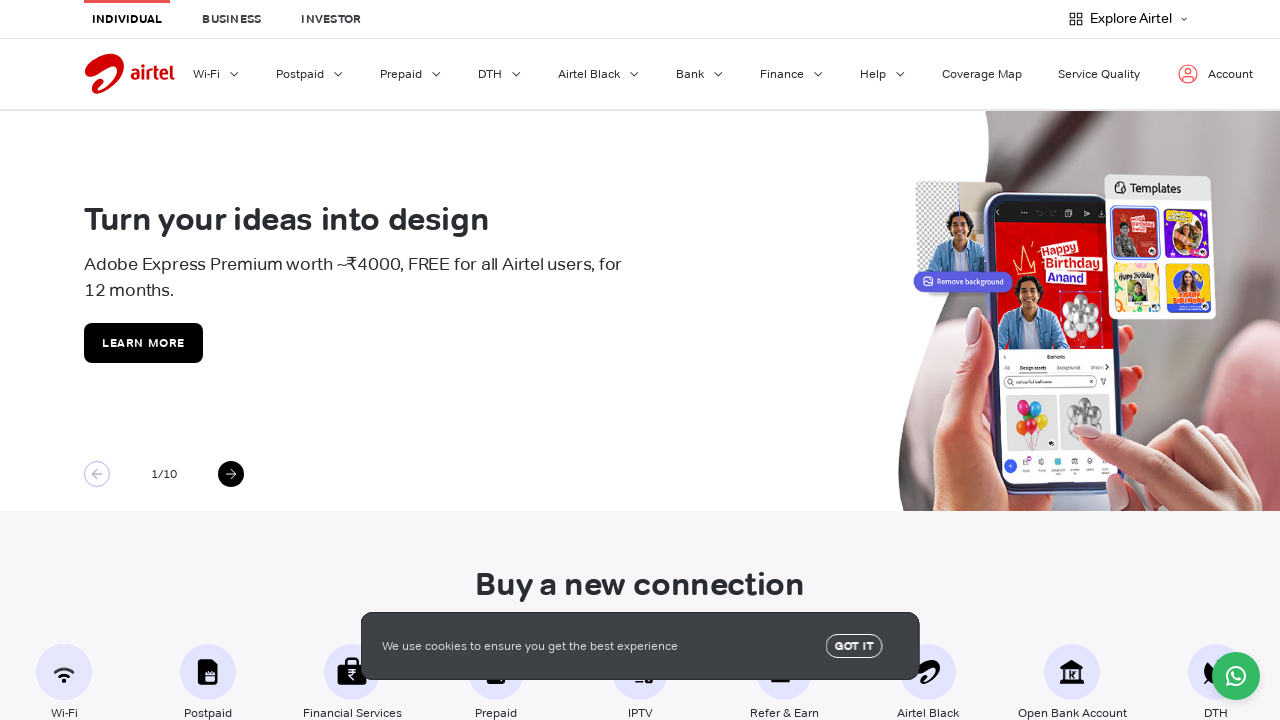

Added custom cookie with name 'username' and value 'airtel'
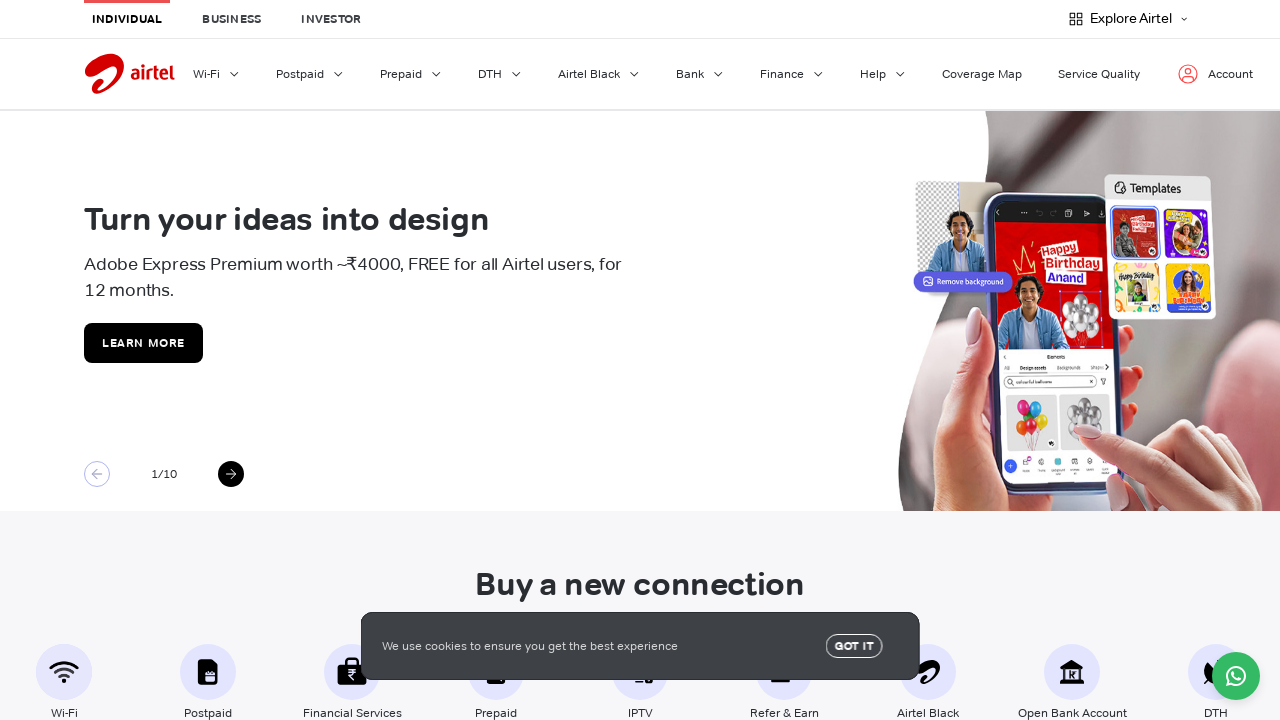

Retrieved all cookies from context
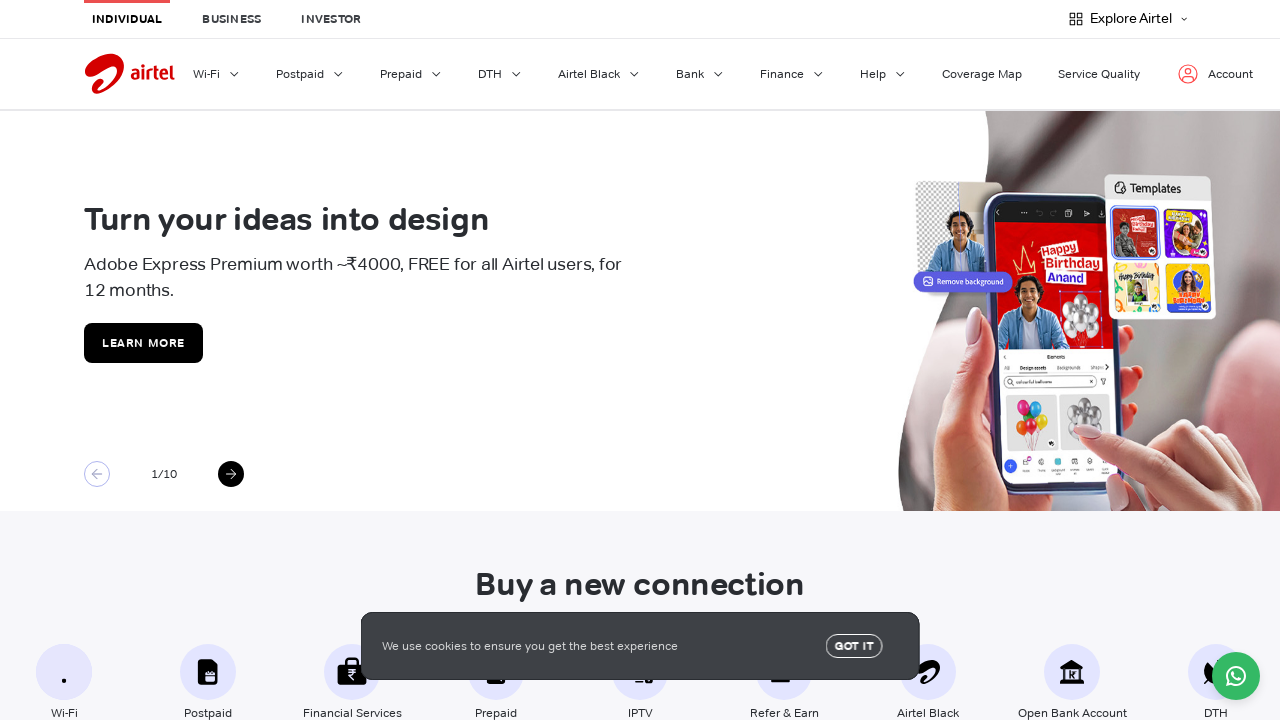

Printed all cookies for verification
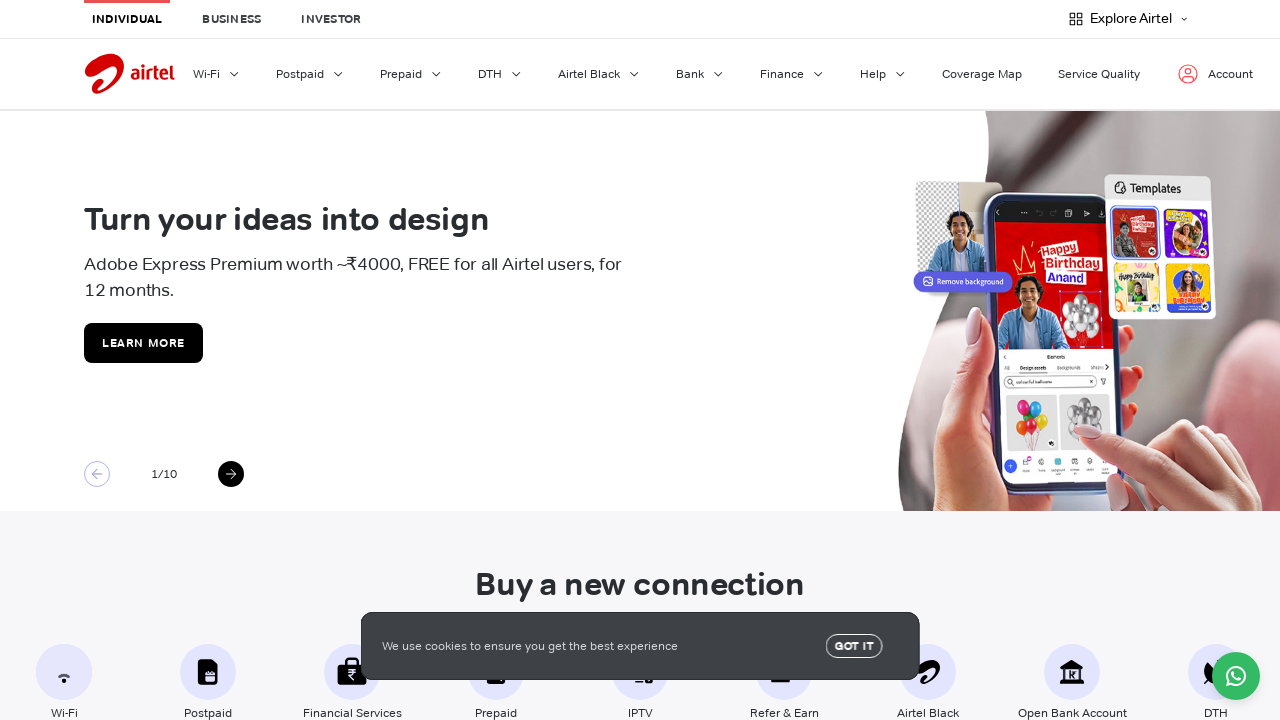

Verified that 'username' cookie exists in the cookie list
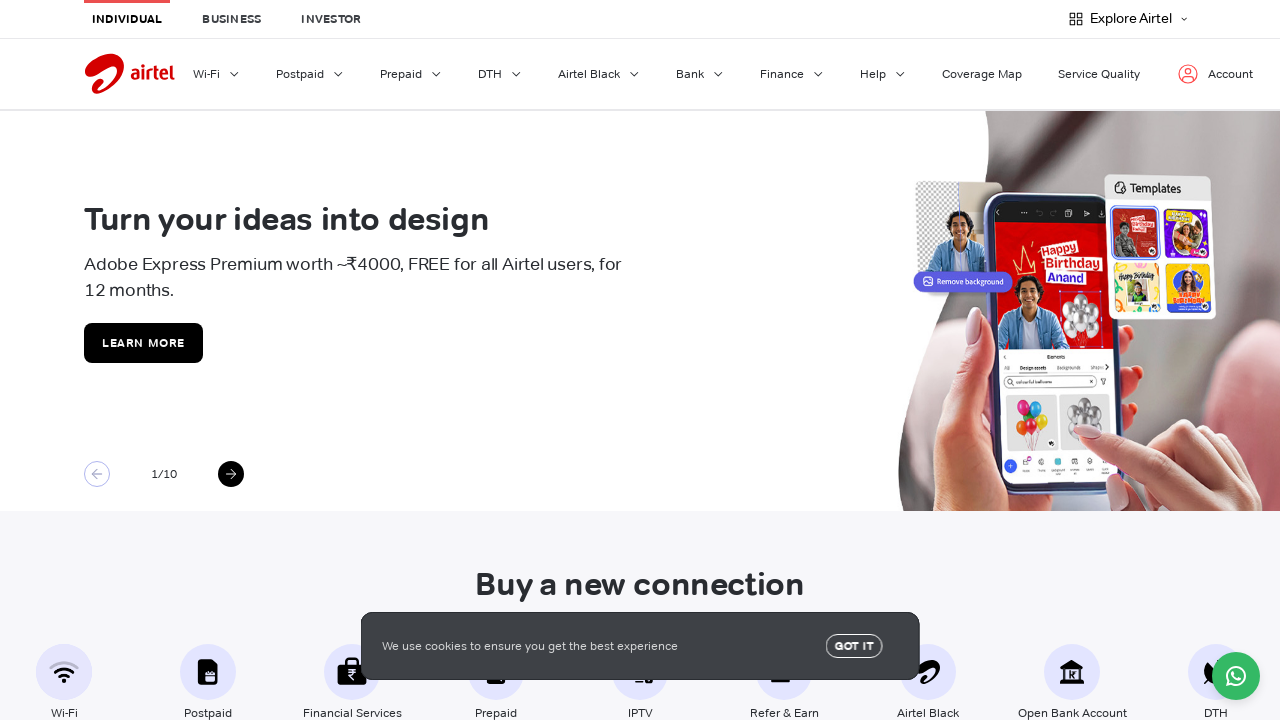

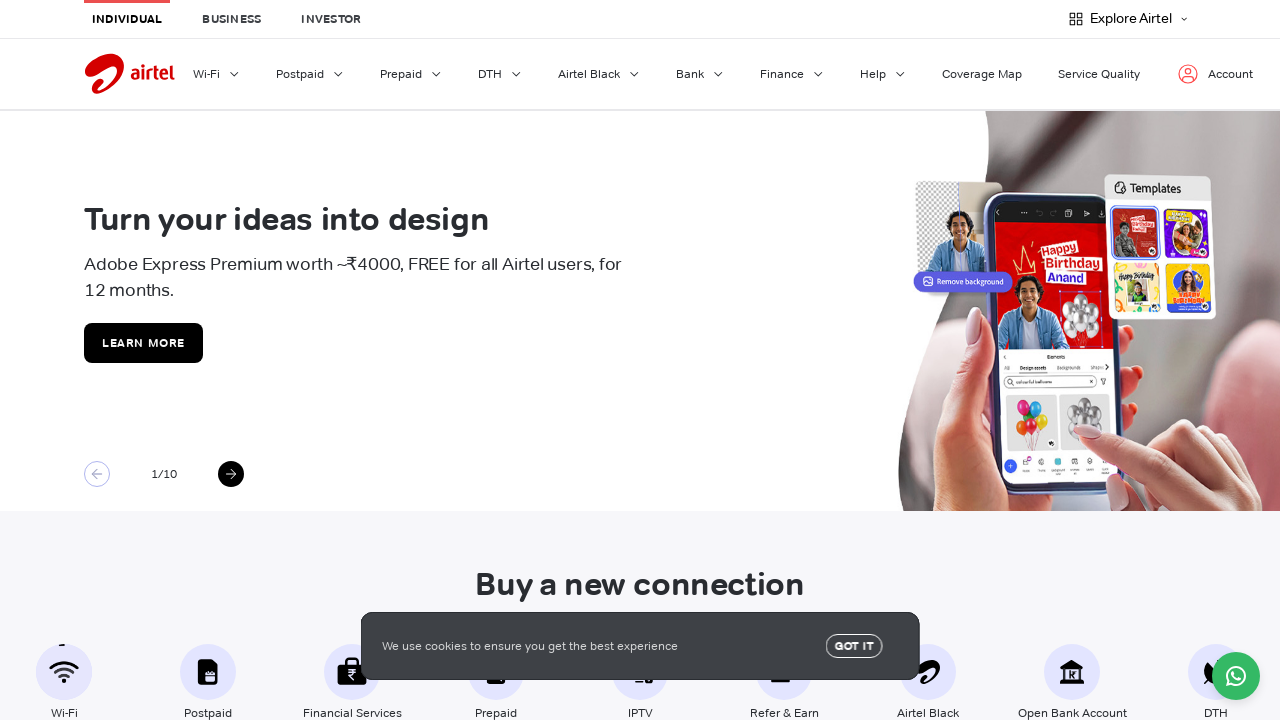